Fills out a practice form on DemoQA website with various input fields including name, email, phone, date, and address using randomly generated data

Starting URL: https://demoqa.com/automation-practice-form

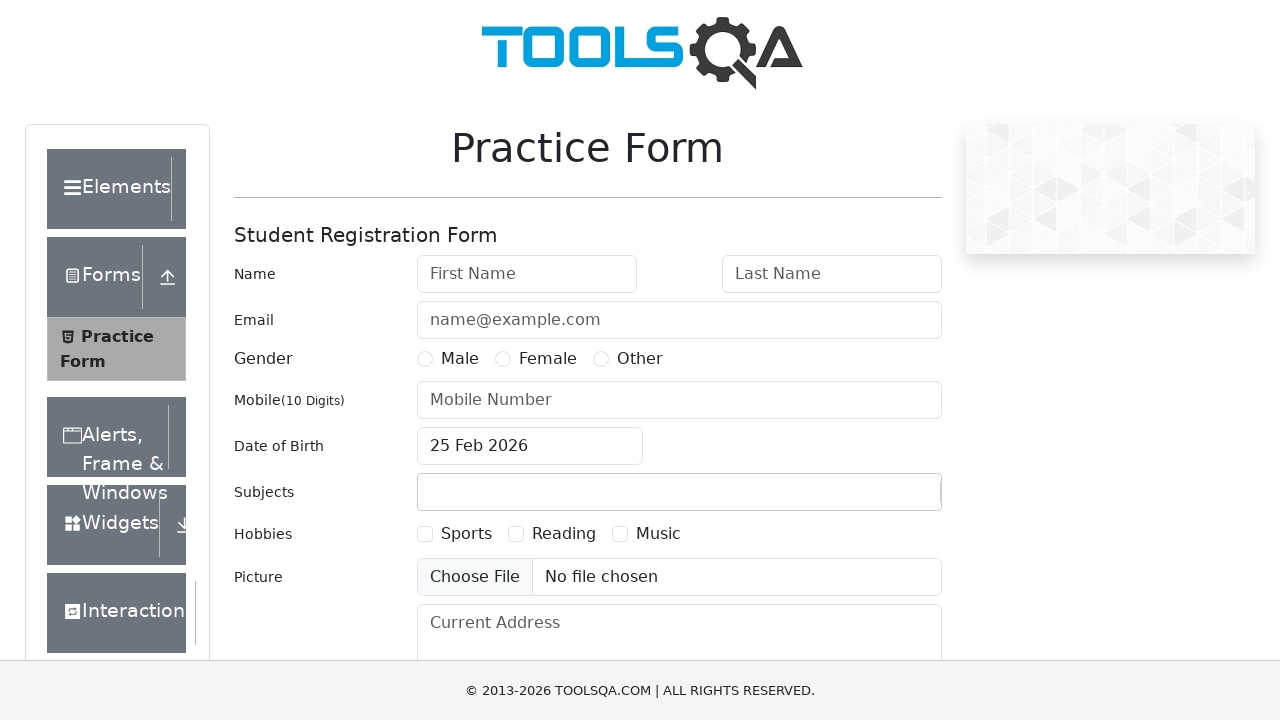

Filled first name field with 'John' on #firstName
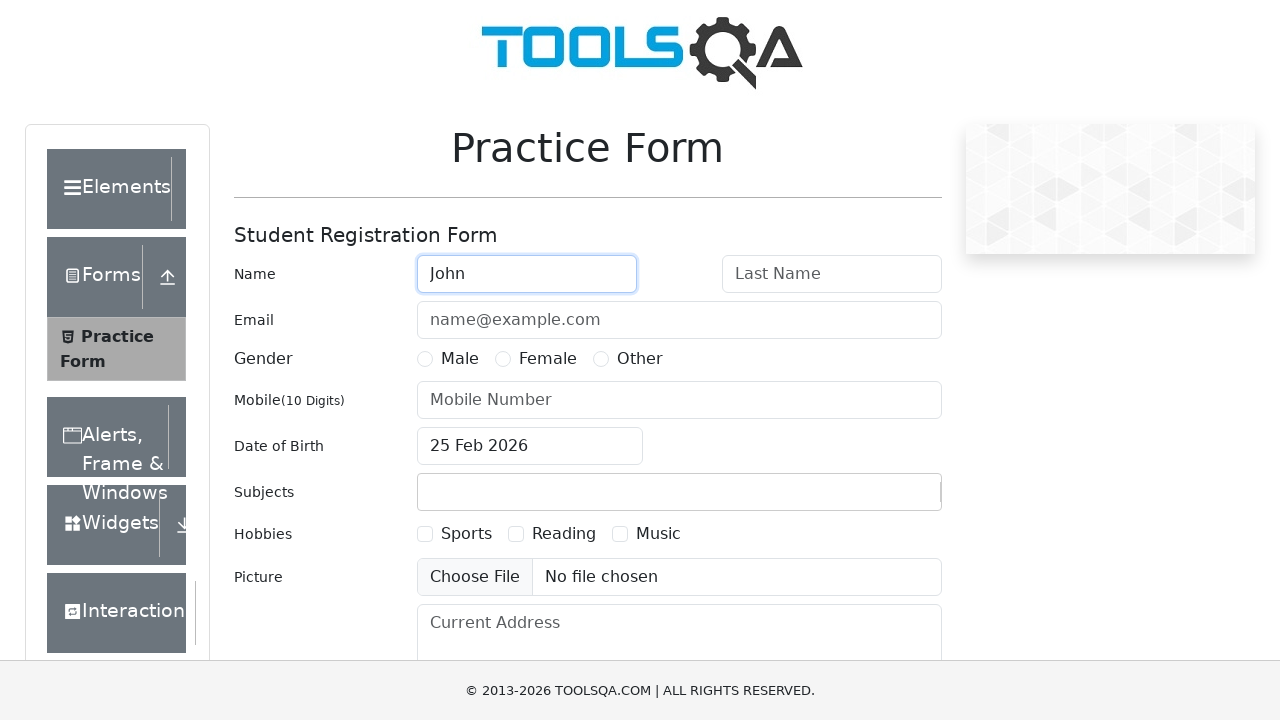

Filled last name field with 'Smith' on #lastName
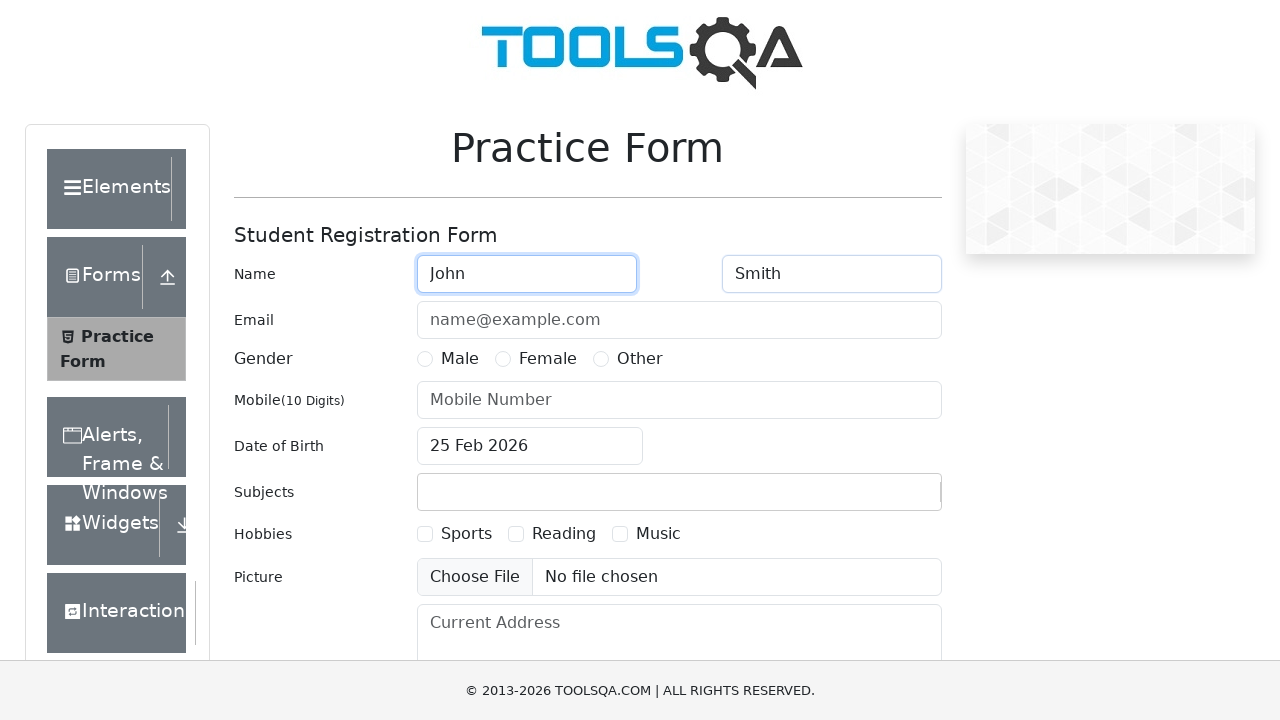

Filled email field with 'john.smith@example.com' on #userEmail
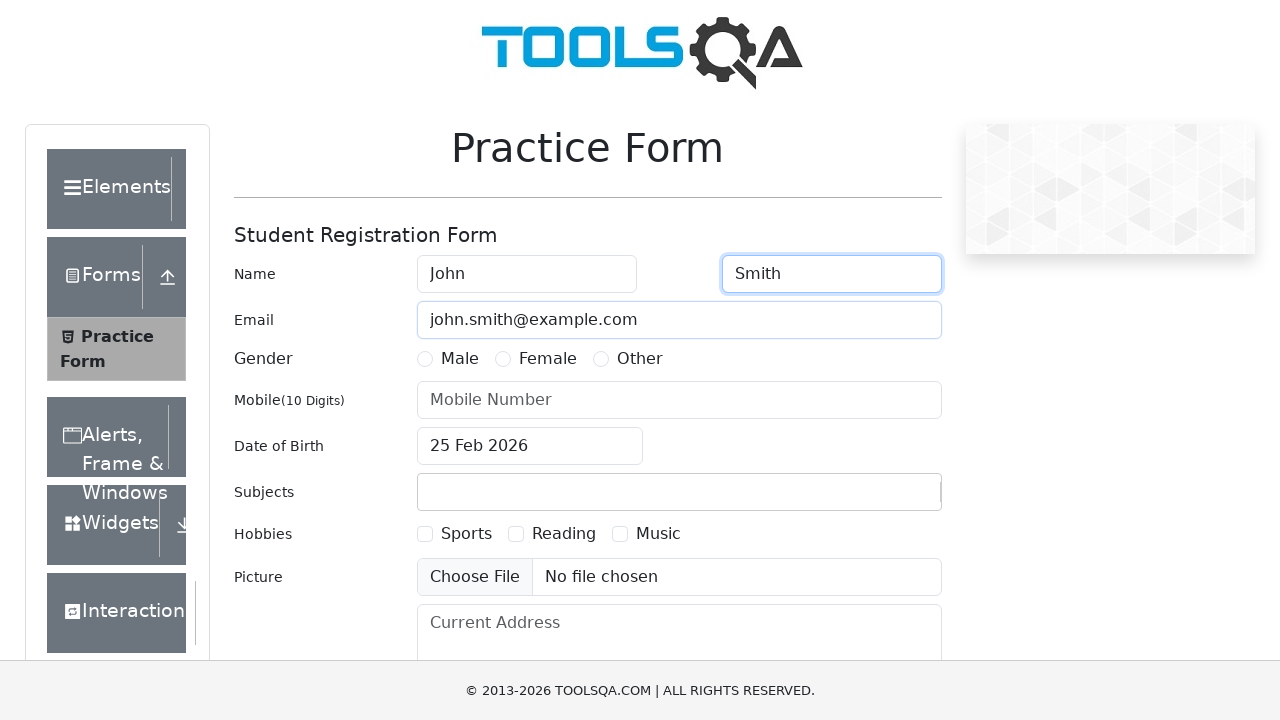

Selected Male gender radio button at (460, 359) on label[for='gender-radio-1']
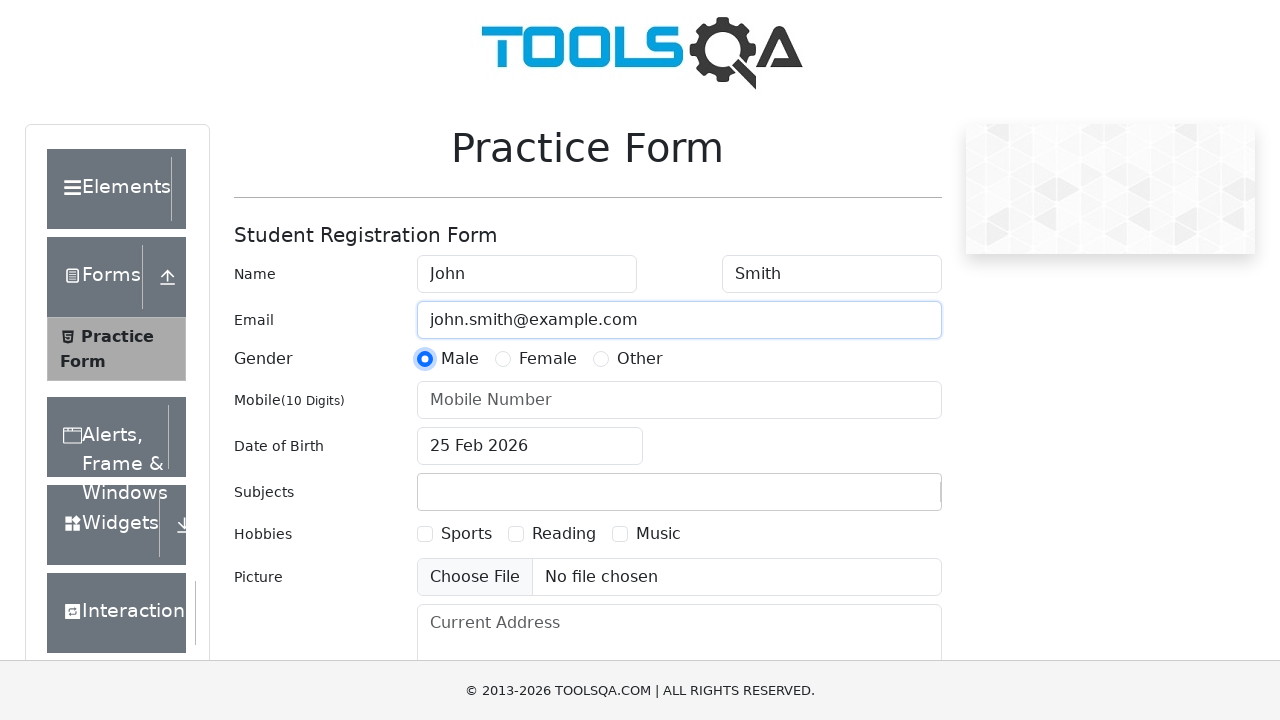

Filled phone number field with '5551234567' on #userNumber
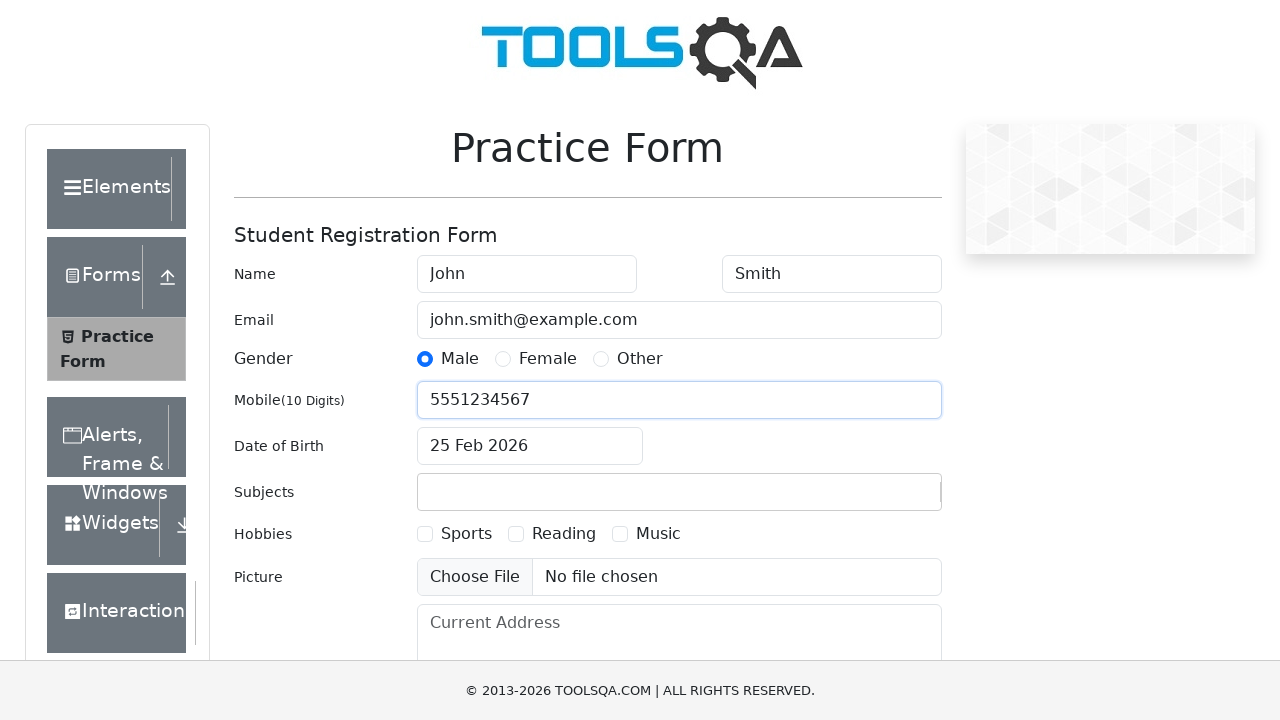

Filled date of birth field with '20 Jul 1980' on #dateOfBirthInput
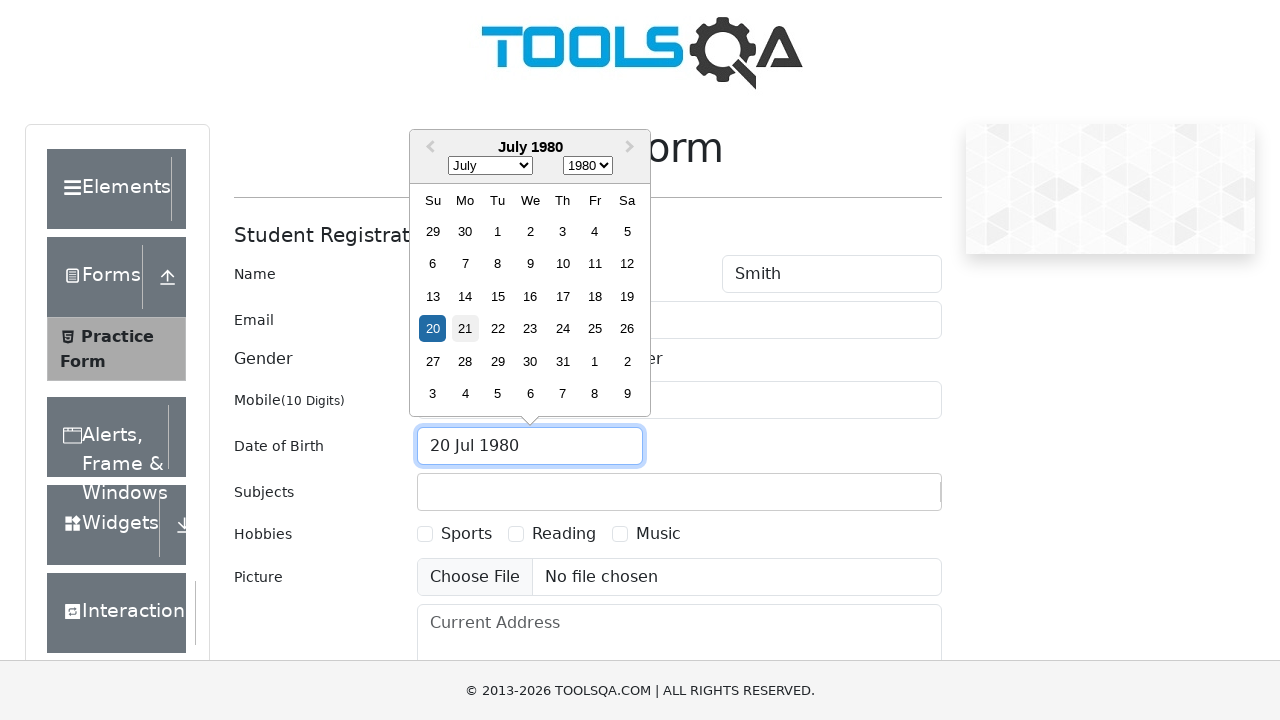

Pressed Enter to confirm date of birth
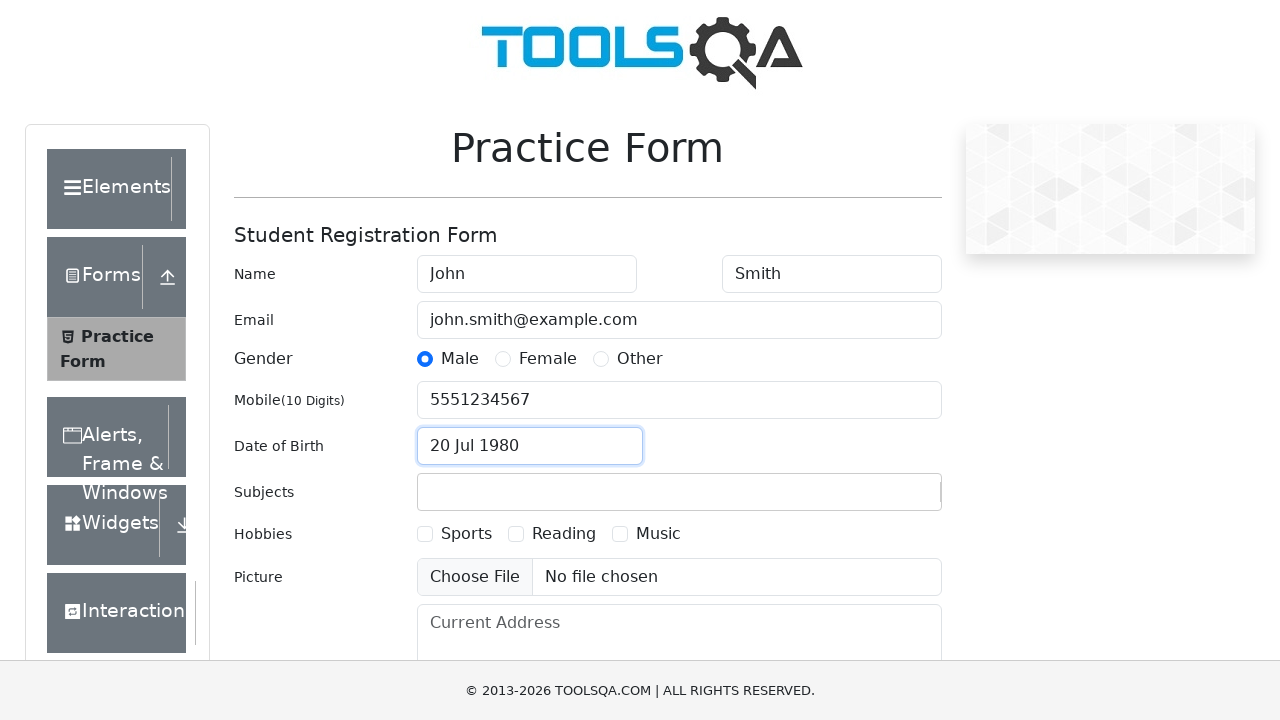

Filled subjects field with 'Computer Science' on #subjectsInput
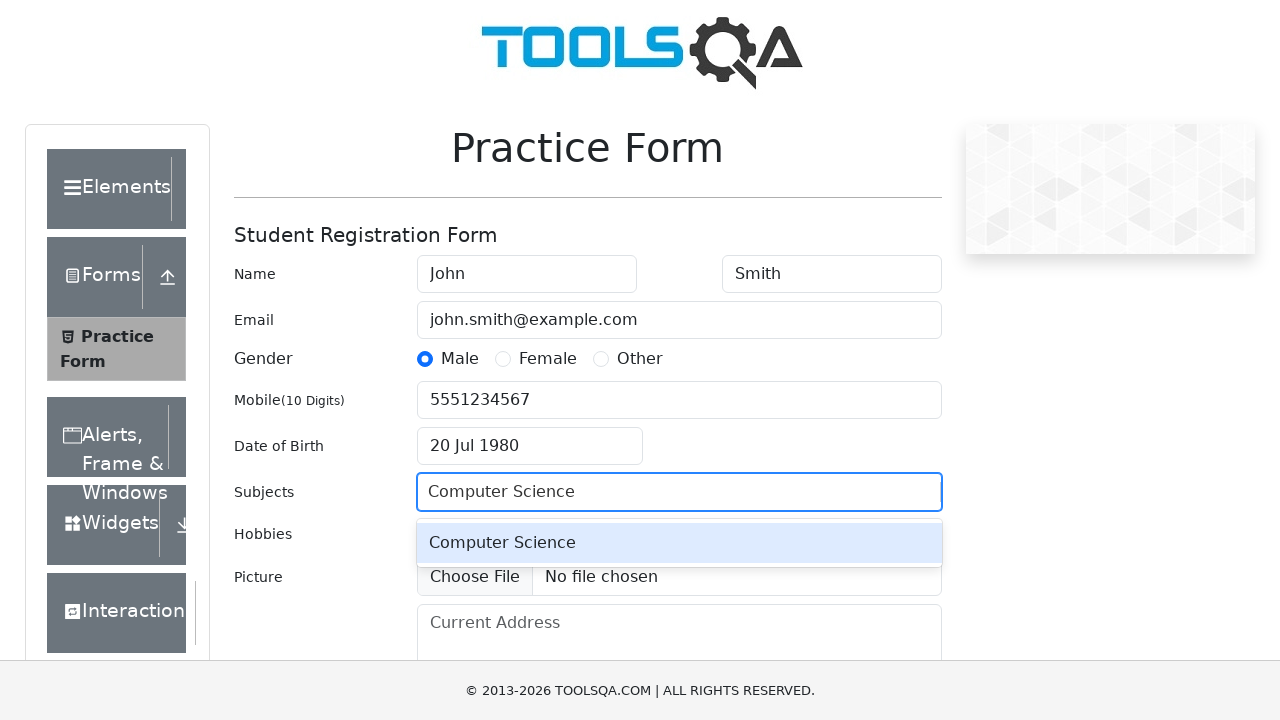

Pressed Tab to confirm subject selection
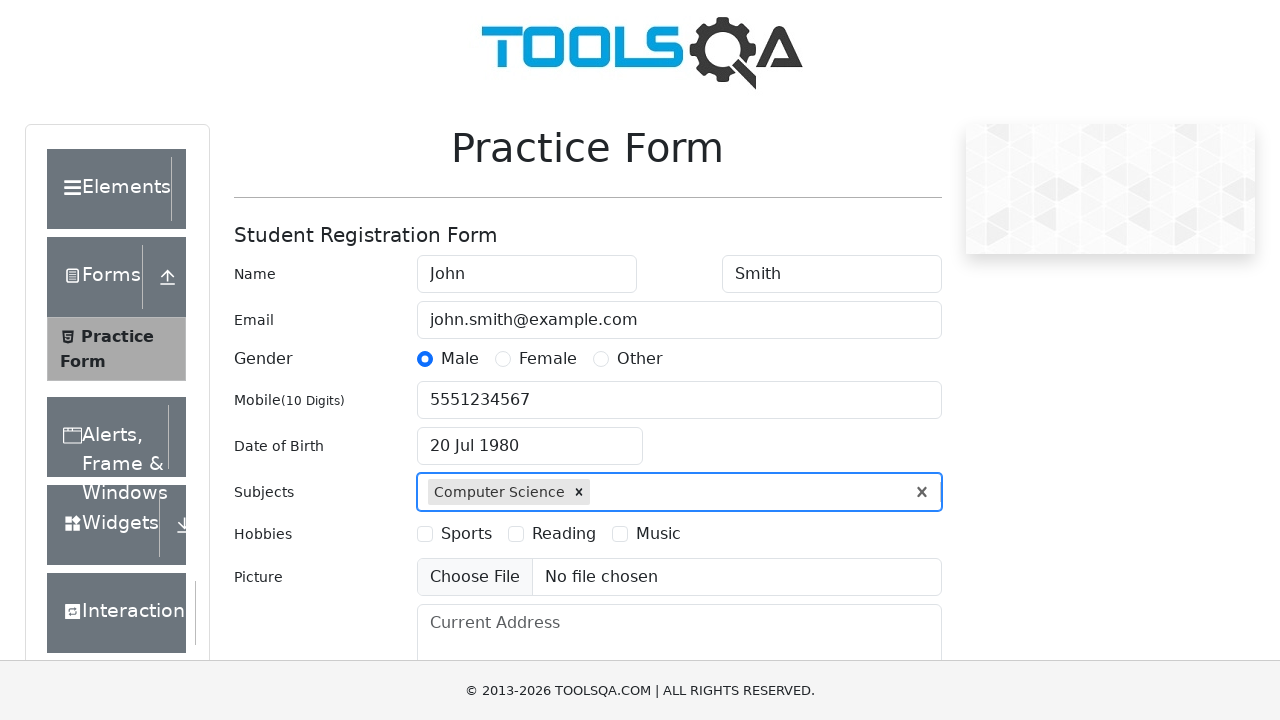

Selected hobbies checkbox at (466, 534) on label[for='hobbies-checkbox-1']
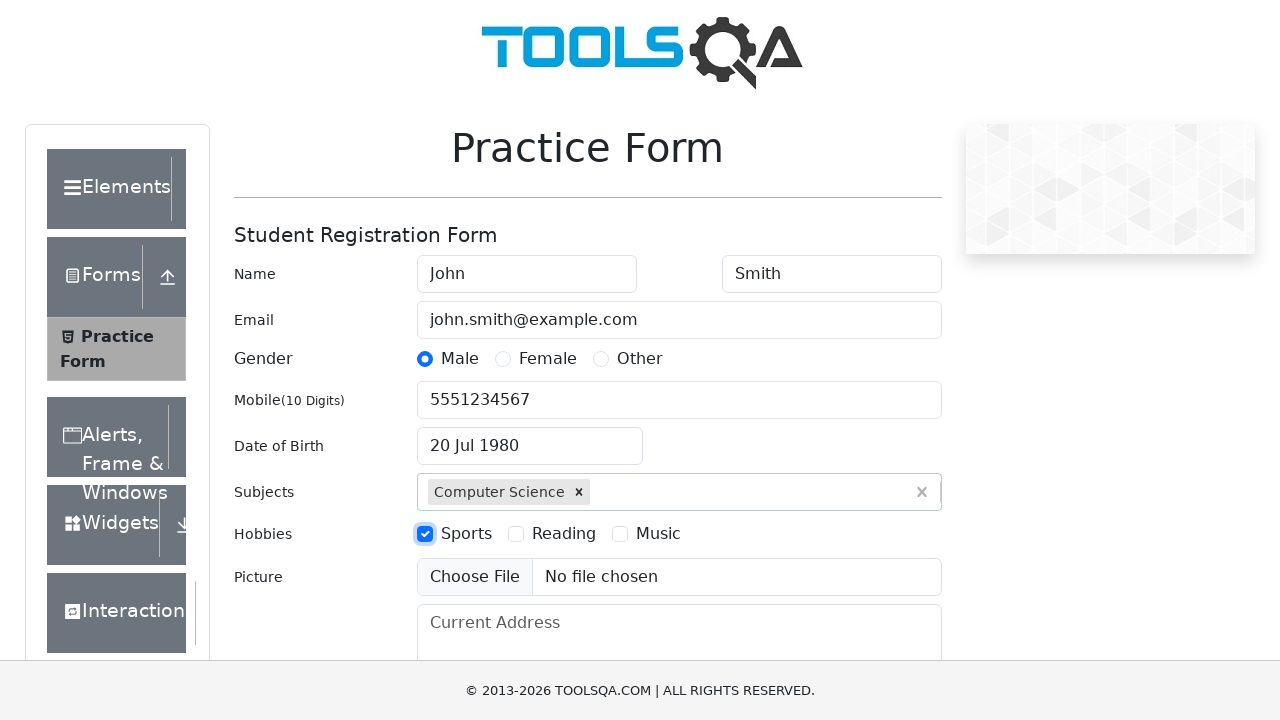

Filled current address field with '123 Main Street, Anytown, USA 12345' on #currentAddress
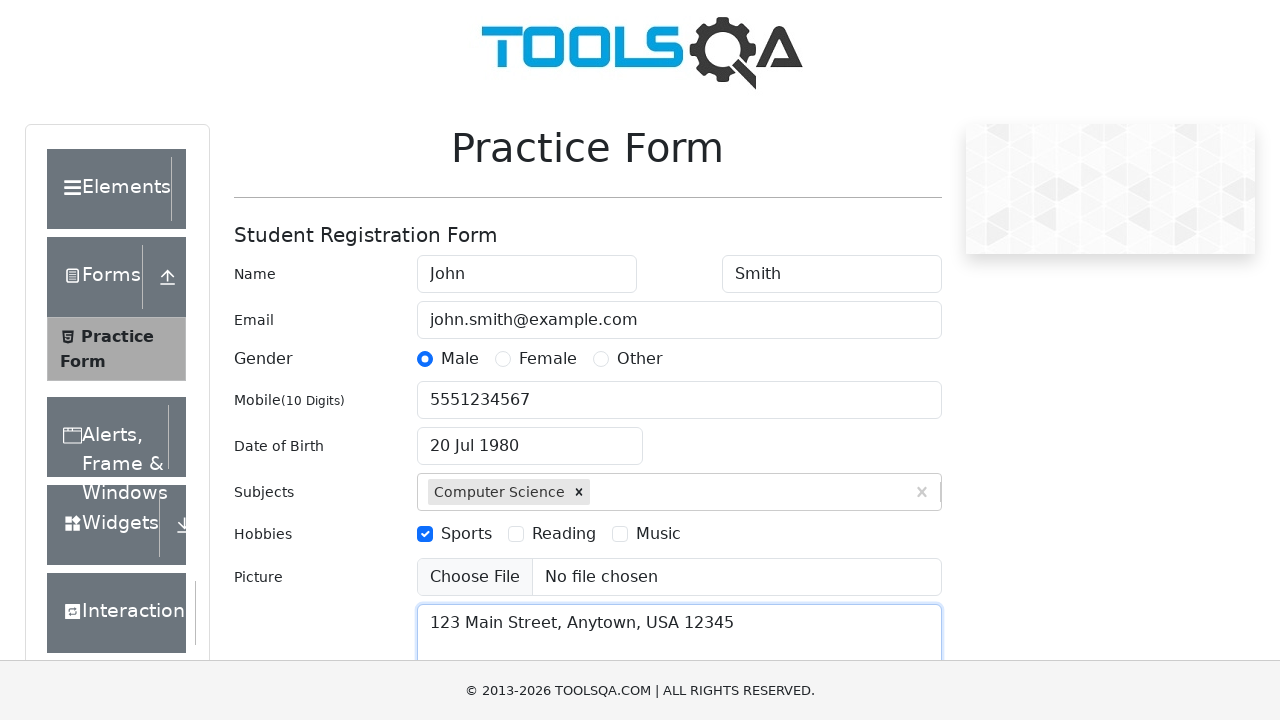

Filled state dropdown with 'NCR' on #react-select-3-input
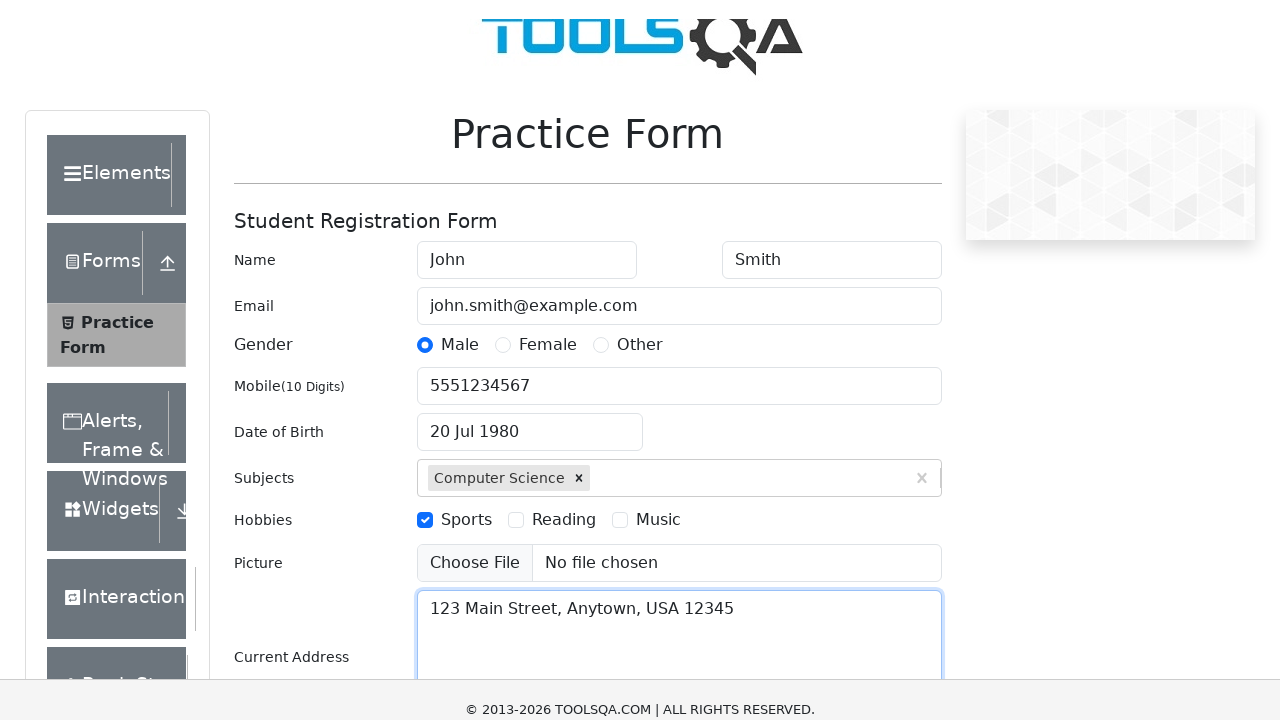

Pressed Enter to confirm state selection
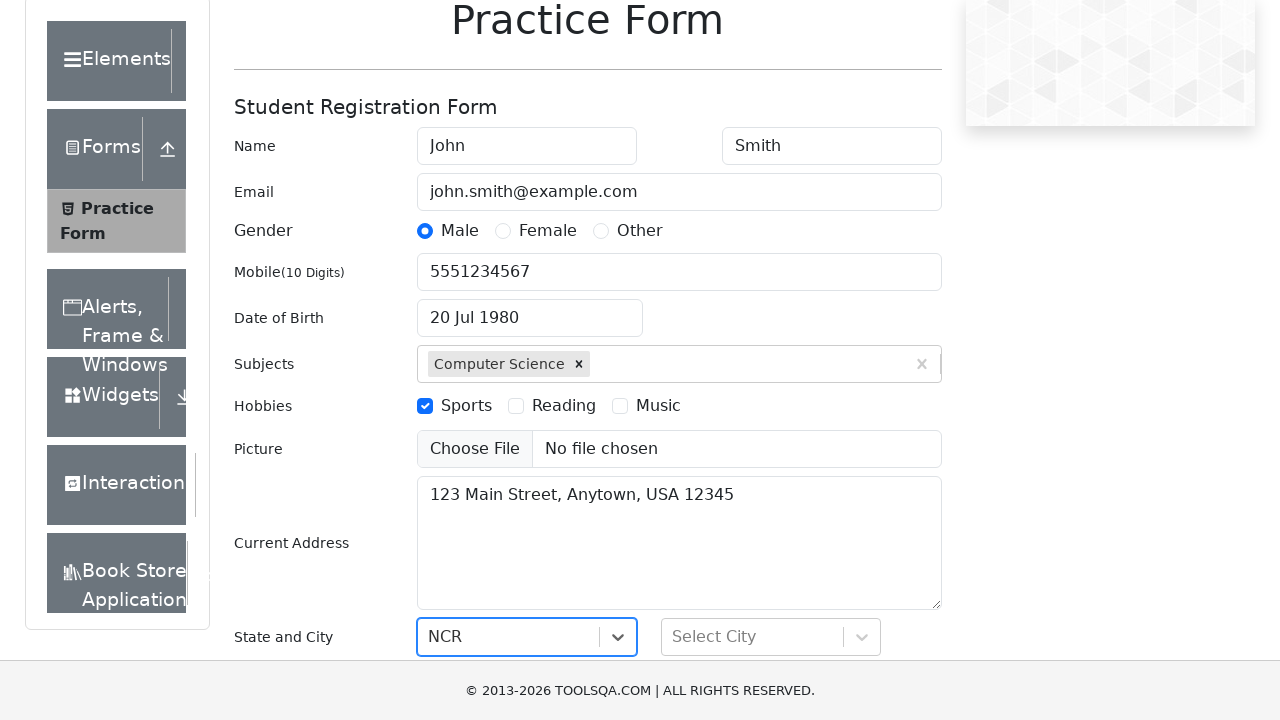

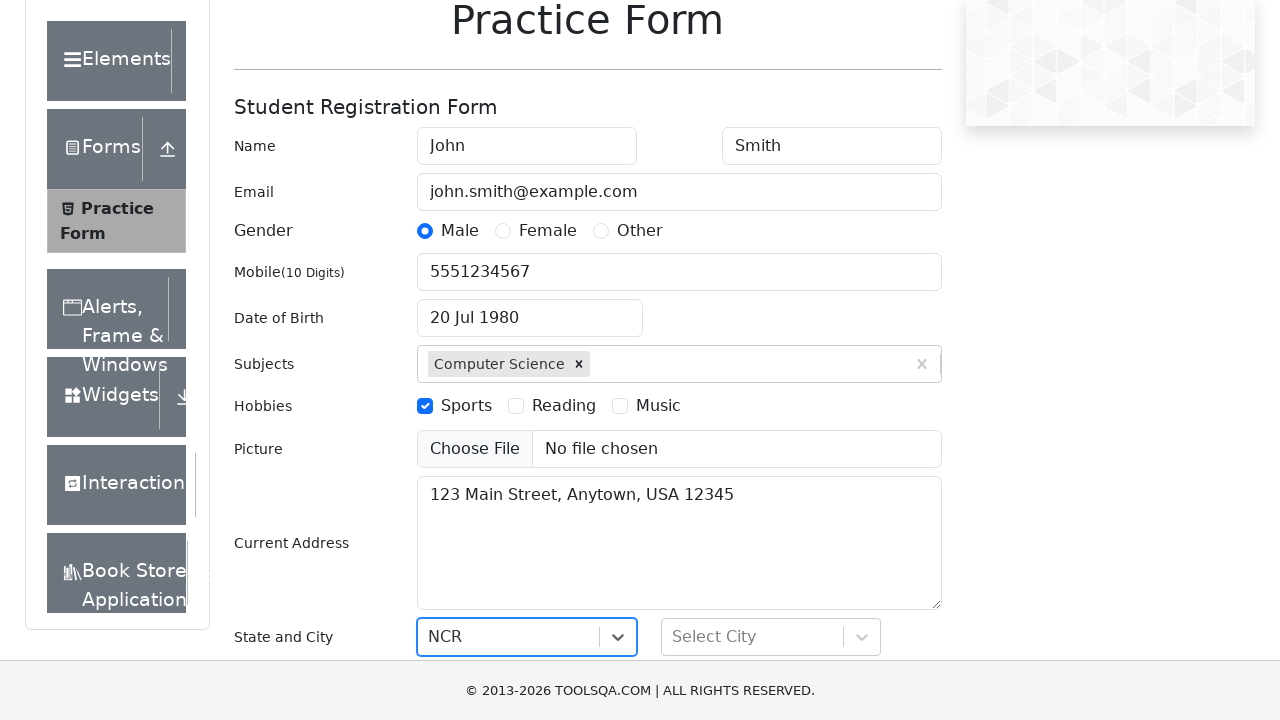